Tests a Vue.js dropdown by selecting an option and verifying the selection

Starting URL: https://mikerodham.github.io/vue-dropdowns/

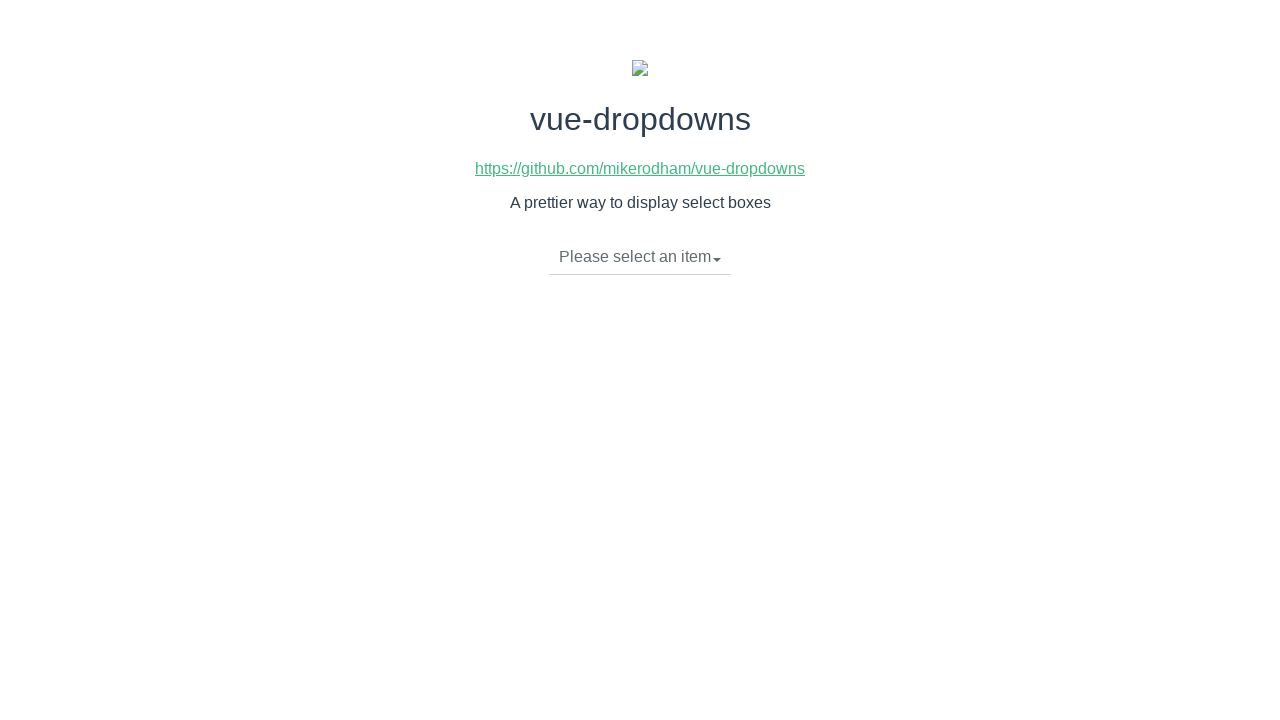

Clicked the dropdown toggle to open the menu at (640, 257) on li.dropdown-toggle
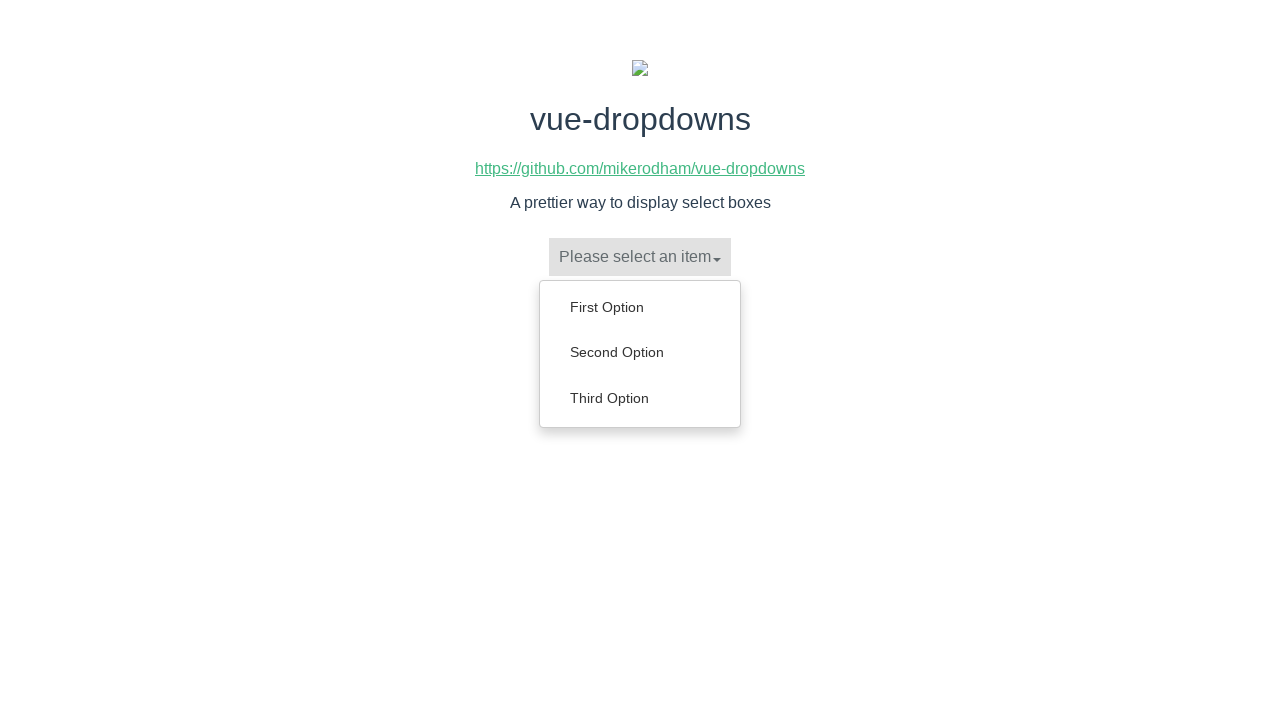

Clicked 'Second Option' from the dropdown menu at (640, 352) on ul.dropdown-menu a:text('Second Option')
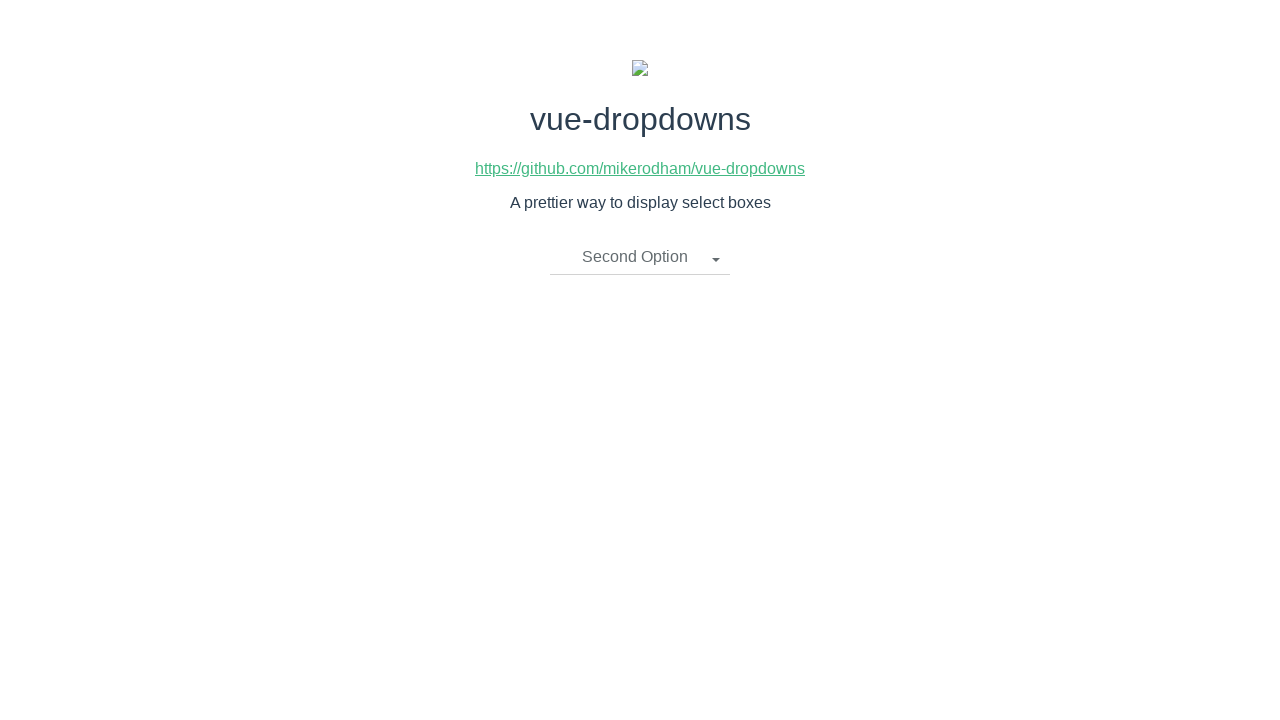

Verified that 'Second Option' is now displayed in the dropdown toggle
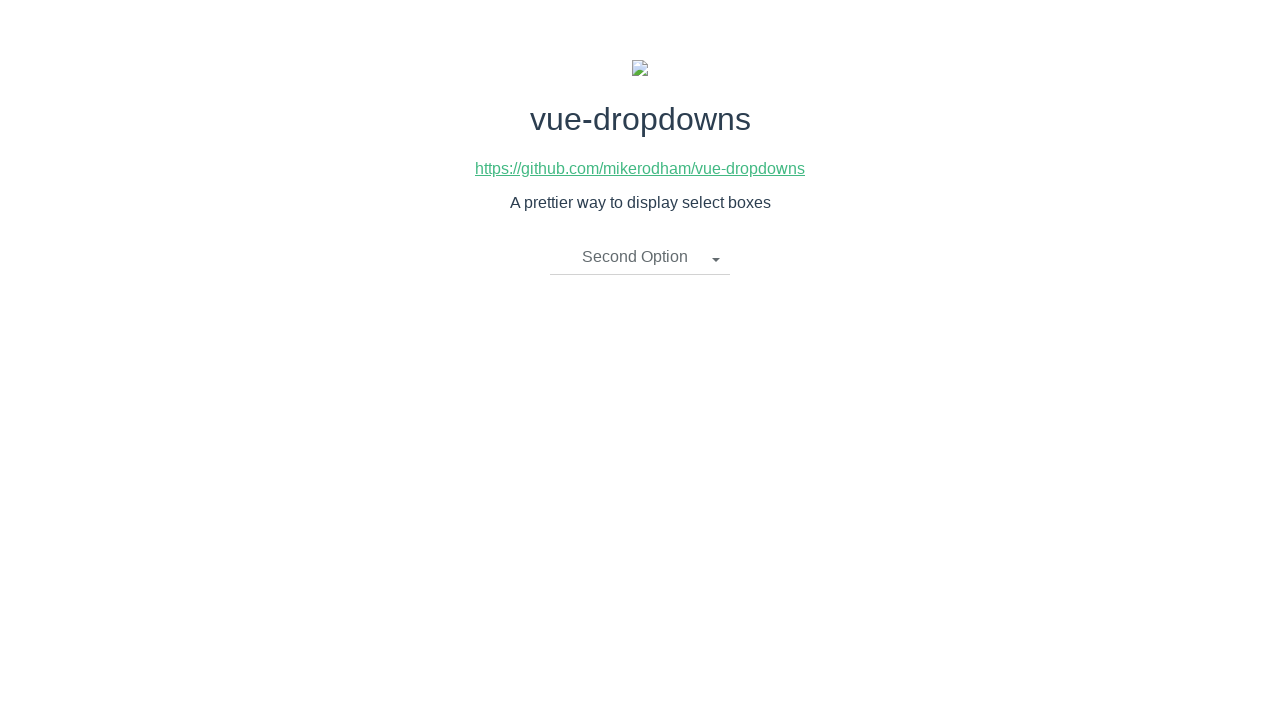

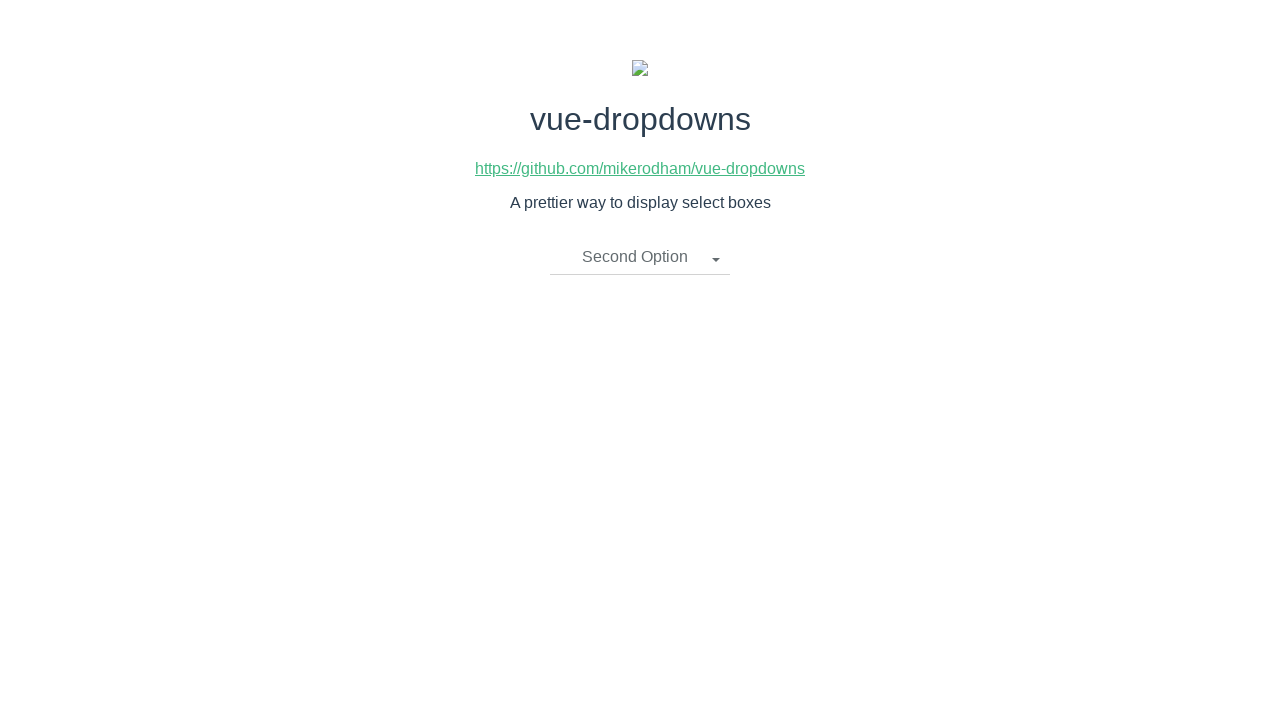